Tests that todo data persists after page reload.

Starting URL: https://demo.playwright.dev/todomvc

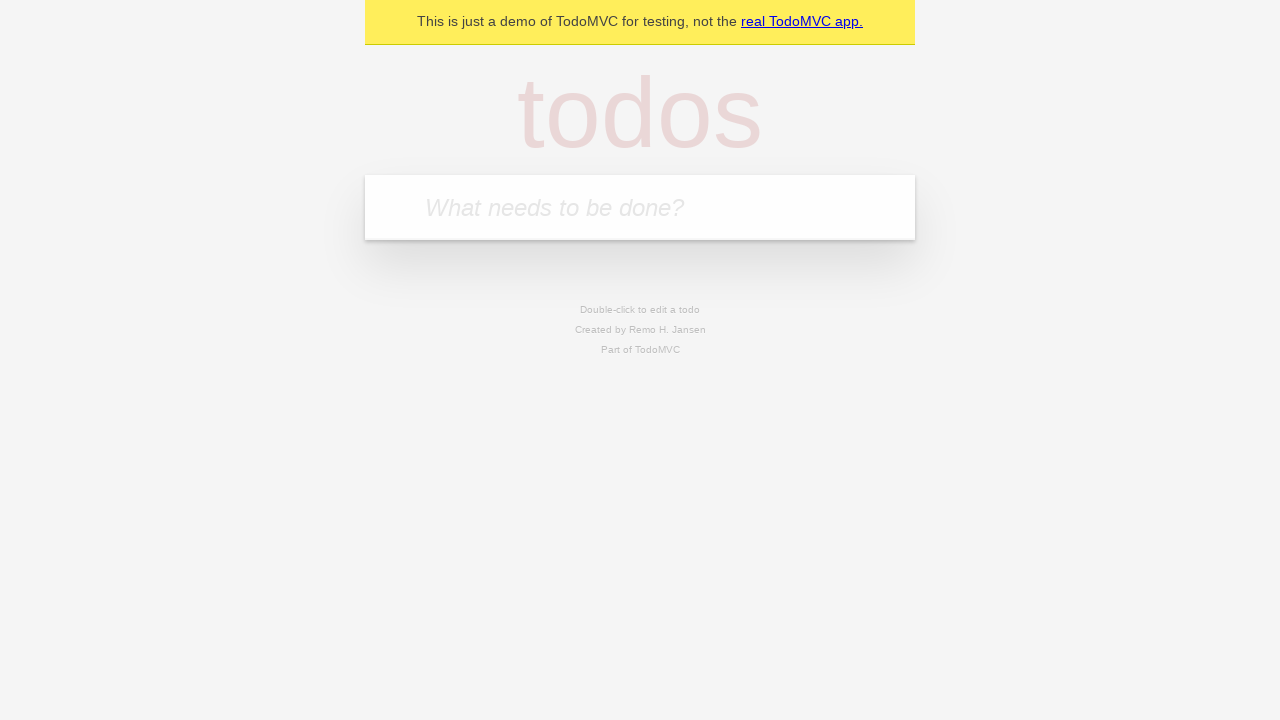

Filled todo input field with 'buy some cheese' on internal:attr=[placeholder="What needs to be done?"i]
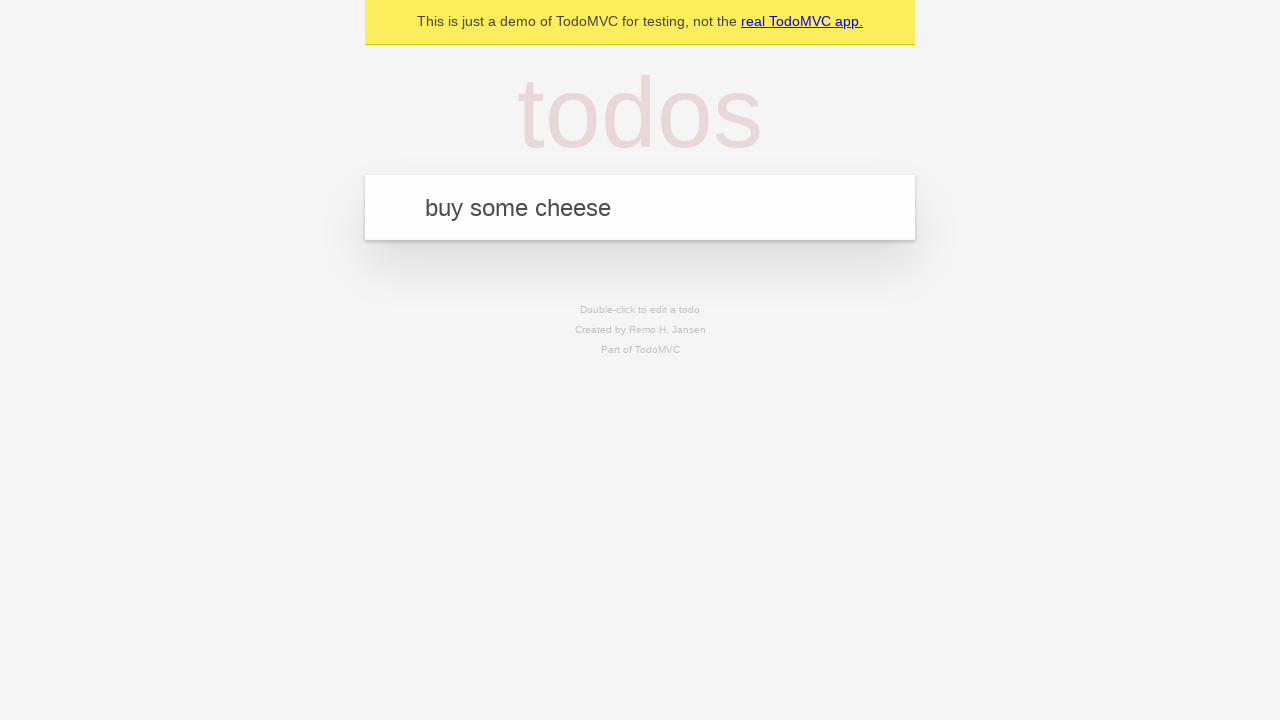

Pressed Enter to create todo 'buy some cheese' on internal:attr=[placeholder="What needs to be done?"i]
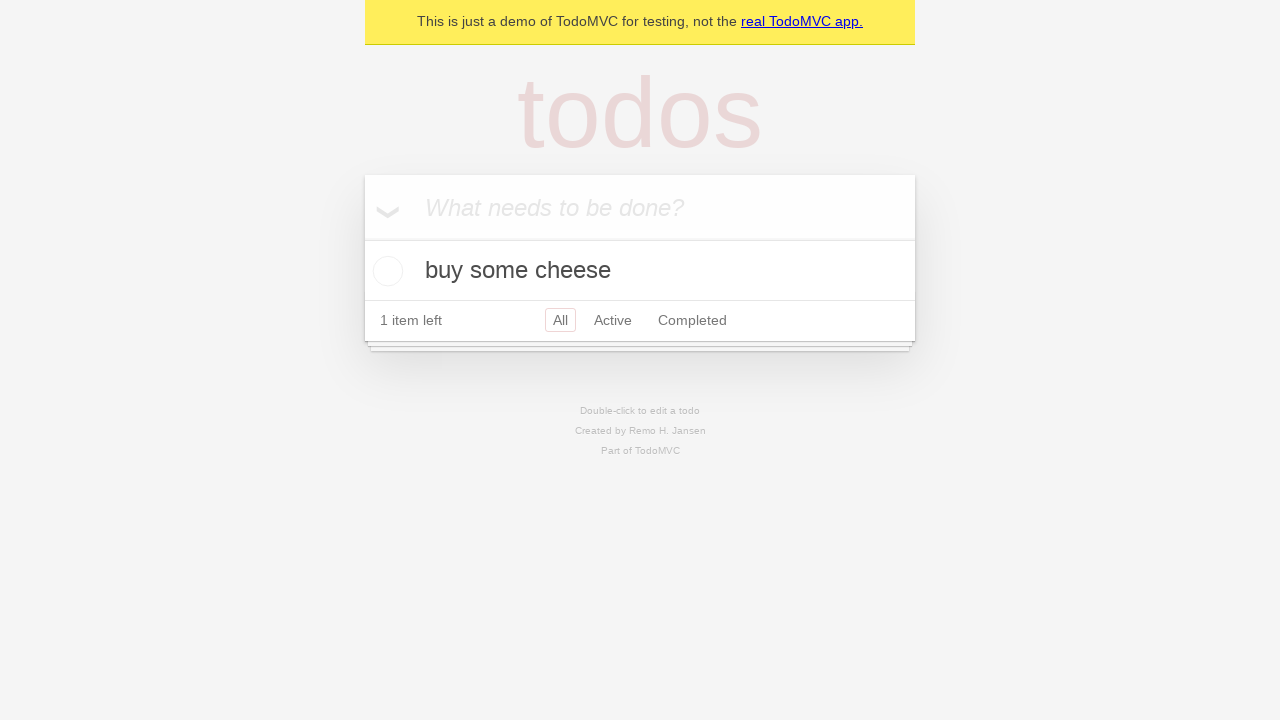

Filled todo input field with 'feed the cat' on internal:attr=[placeholder="What needs to be done?"i]
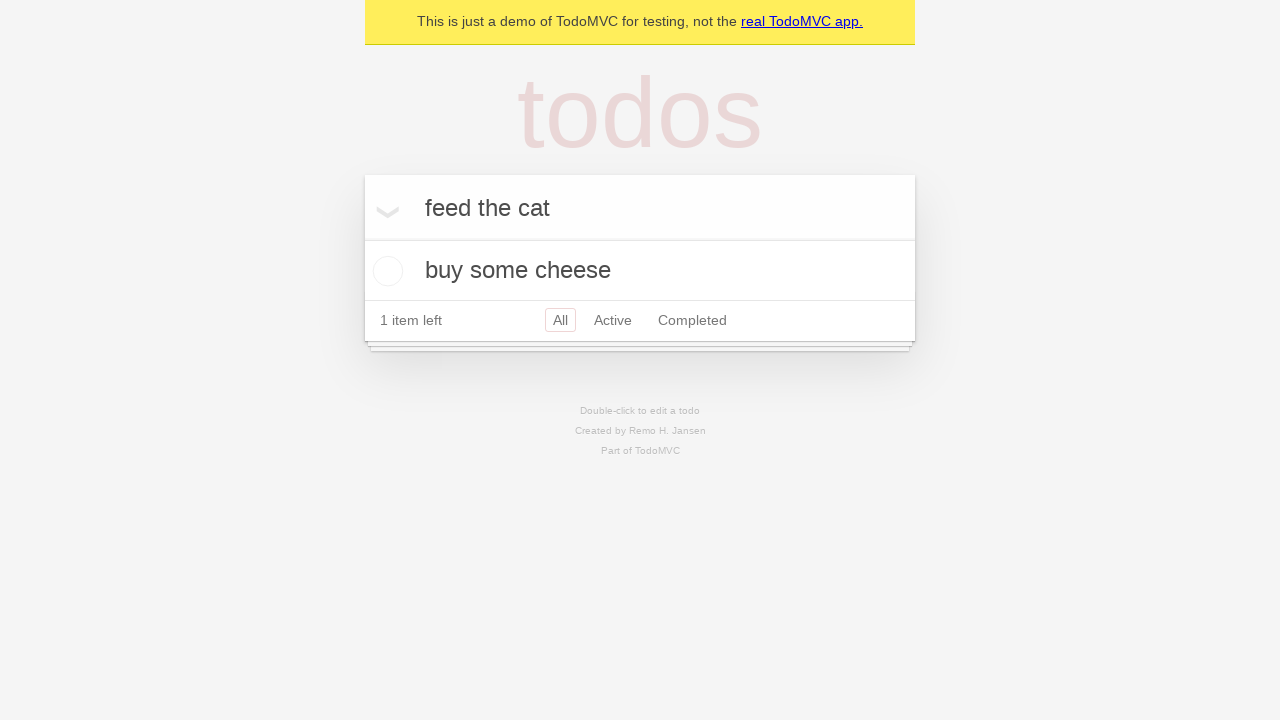

Pressed Enter to create todo 'feed the cat' on internal:attr=[placeholder="What needs to be done?"i]
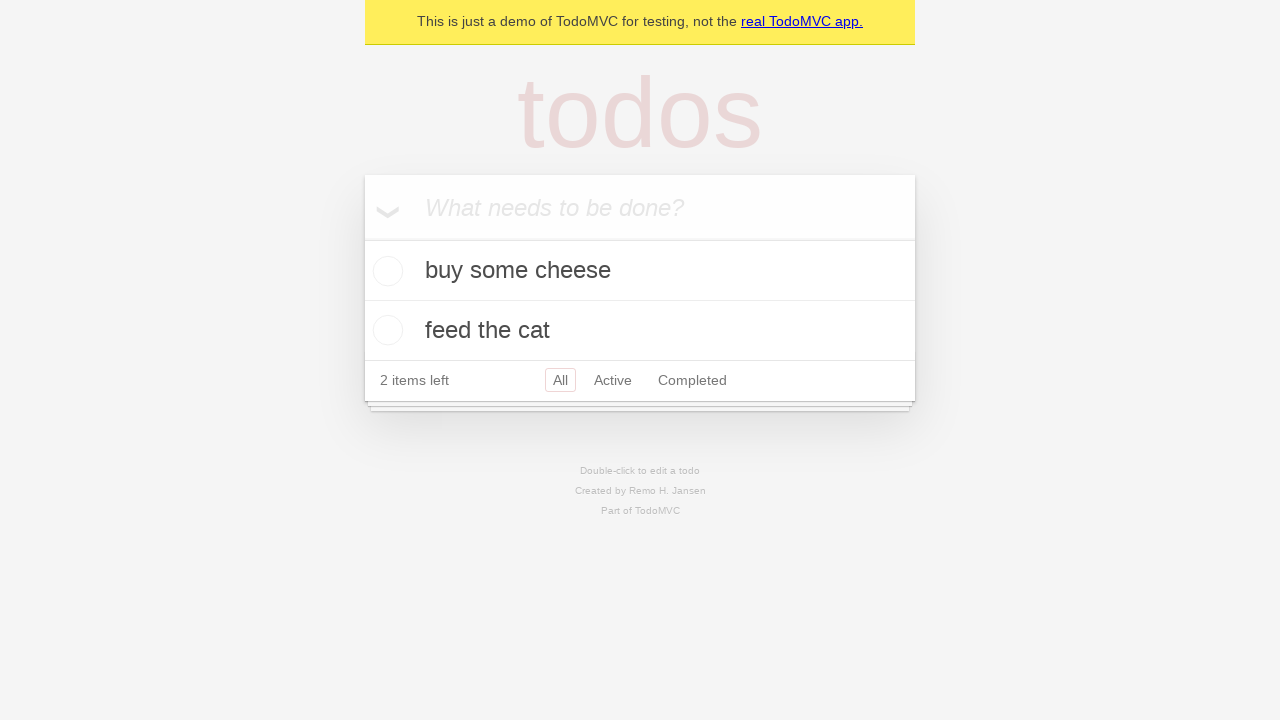

Retrieved all todo items
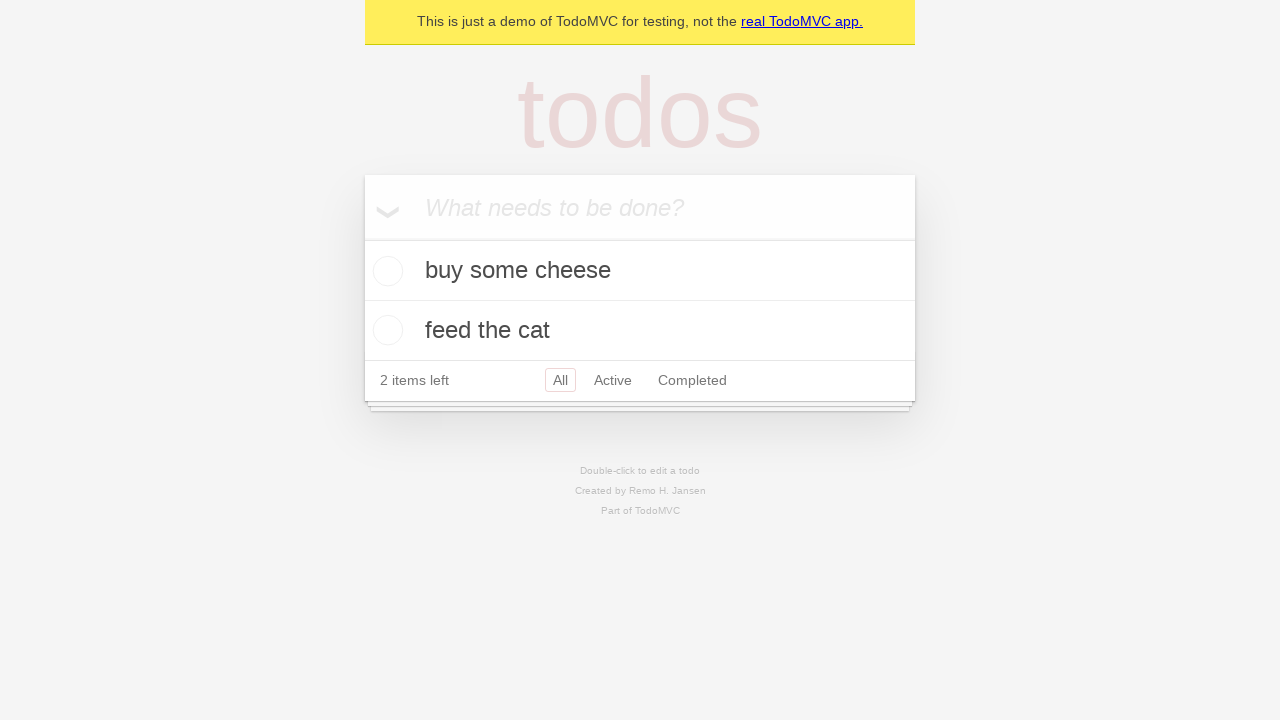

Located checkbox for first todo
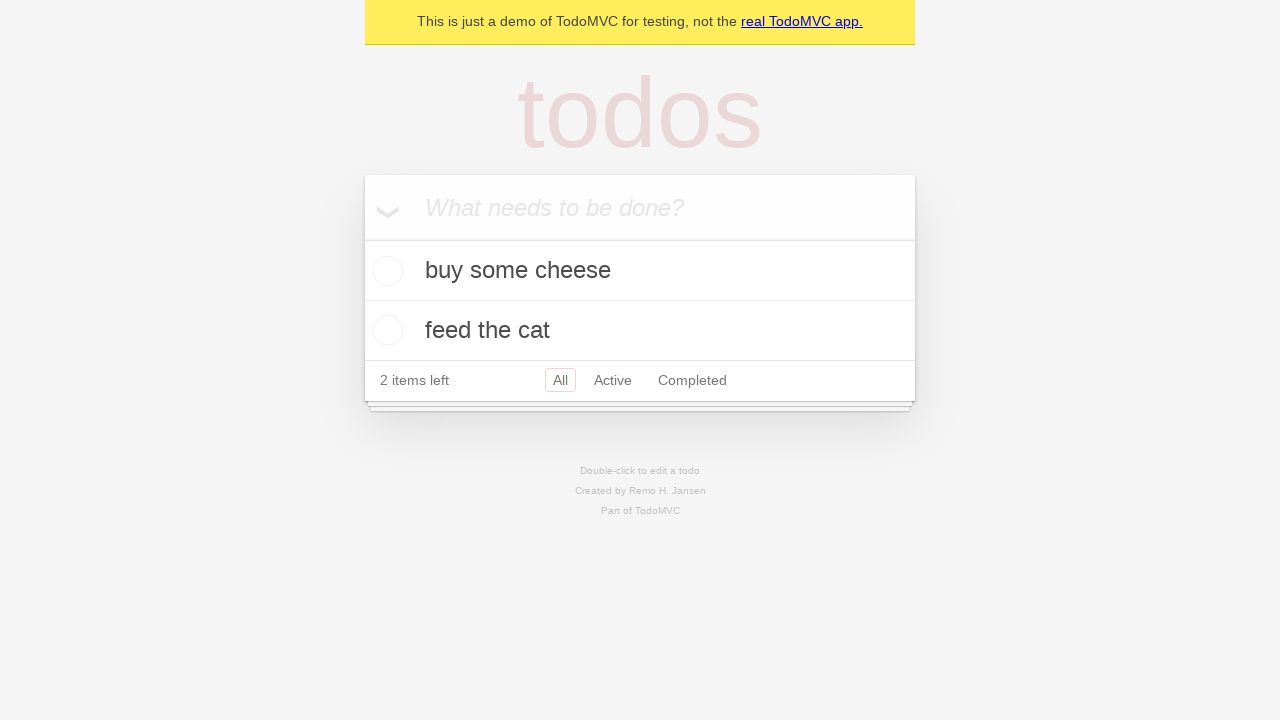

Checked the first todo item at (385, 271) on internal:testid=[data-testid="todo-item"s] >> nth=0 >> internal:role=checkbox
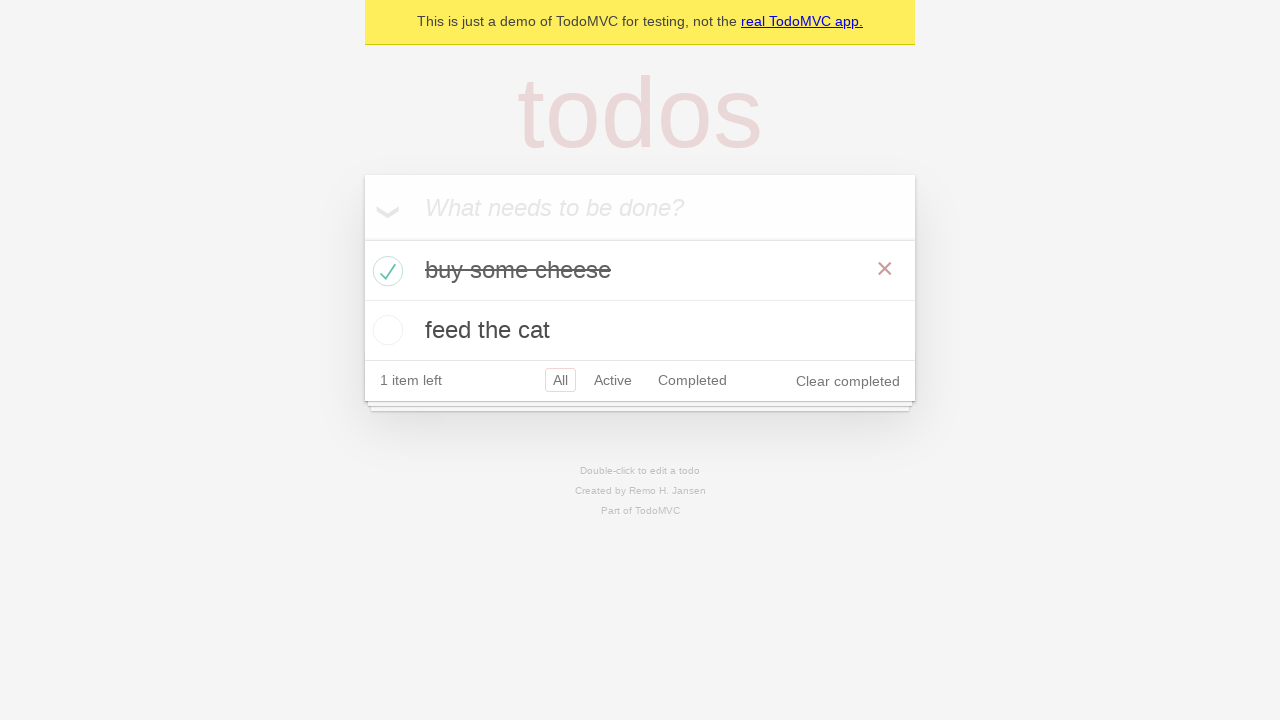

Reloaded the page to test data persistence
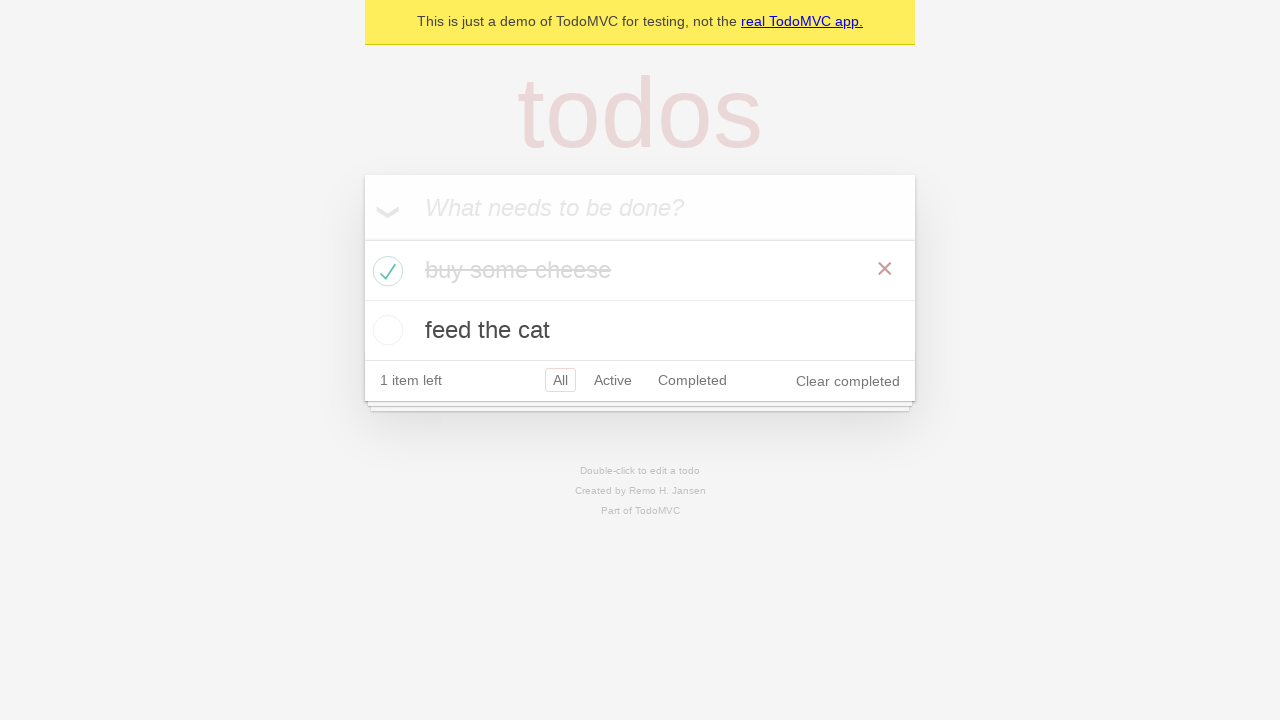

Waited for todo items to load after page reload
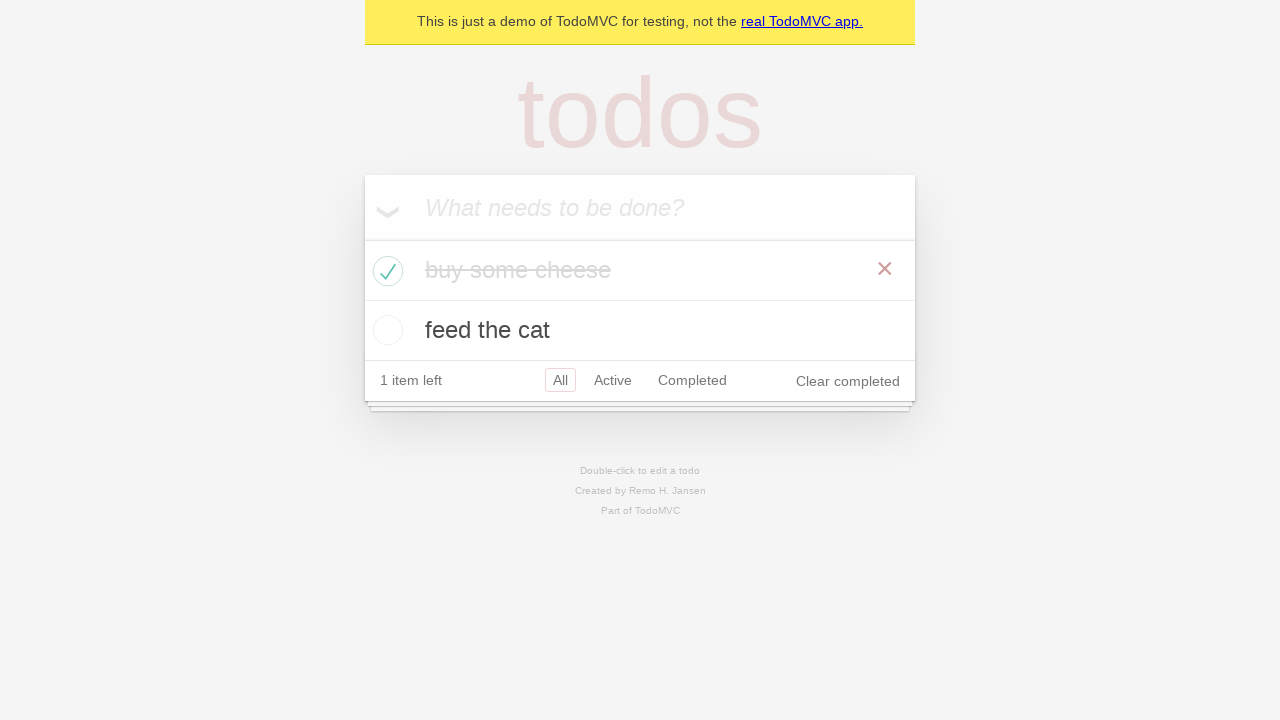

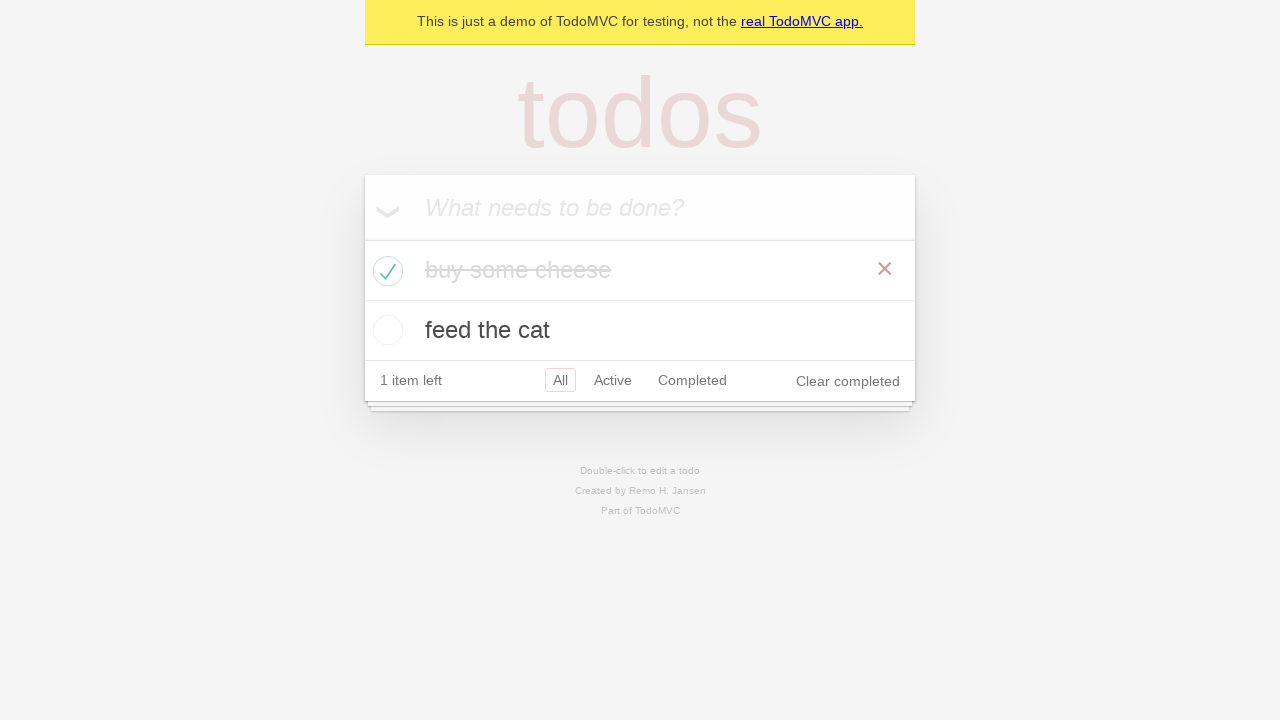